Tests clicking a single checkbox by selecting checkbox option 1

Starting URL: https://rahulshettyacademy.com/AutomationPractice/

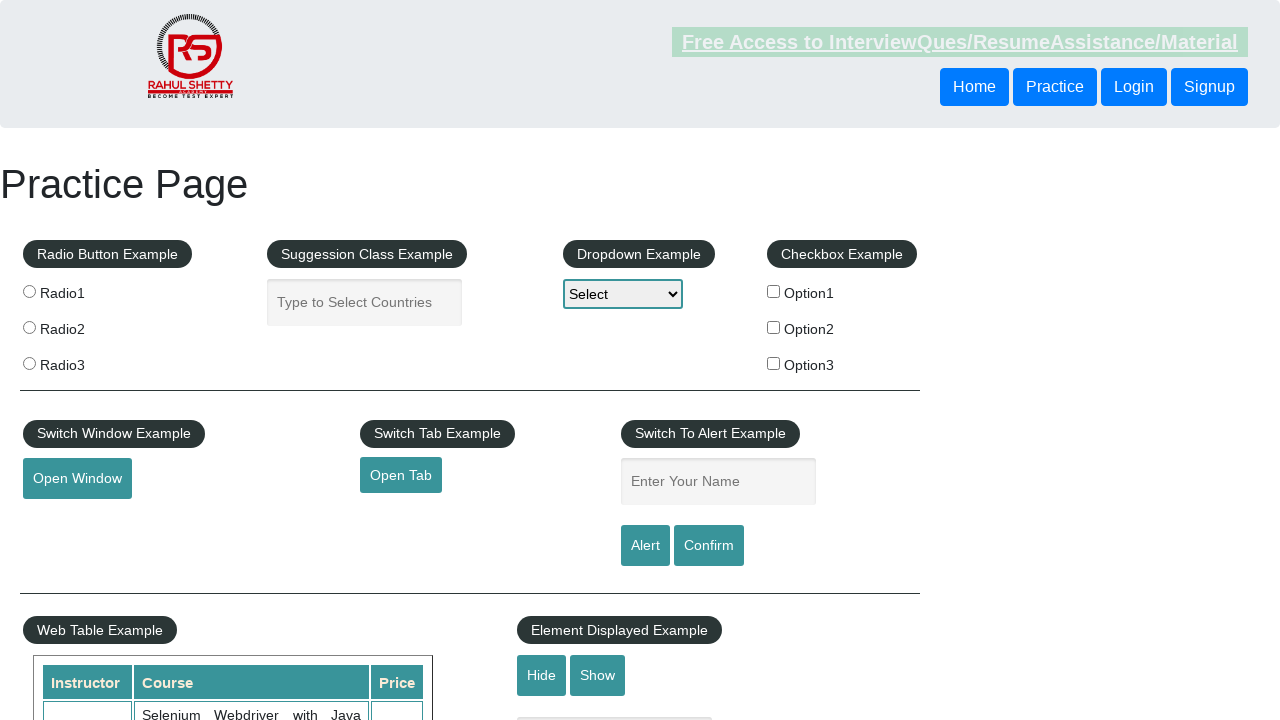

Clicked checkbox option 1 at (774, 291) on #checkBoxOption1
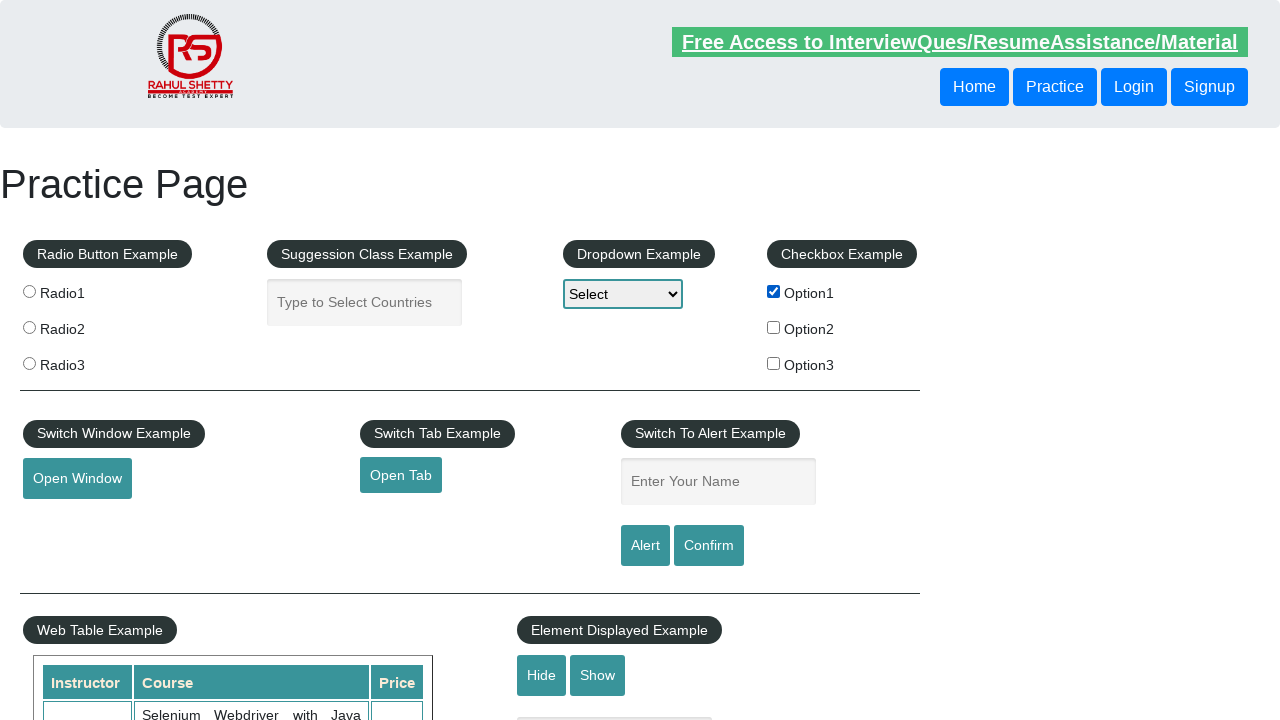

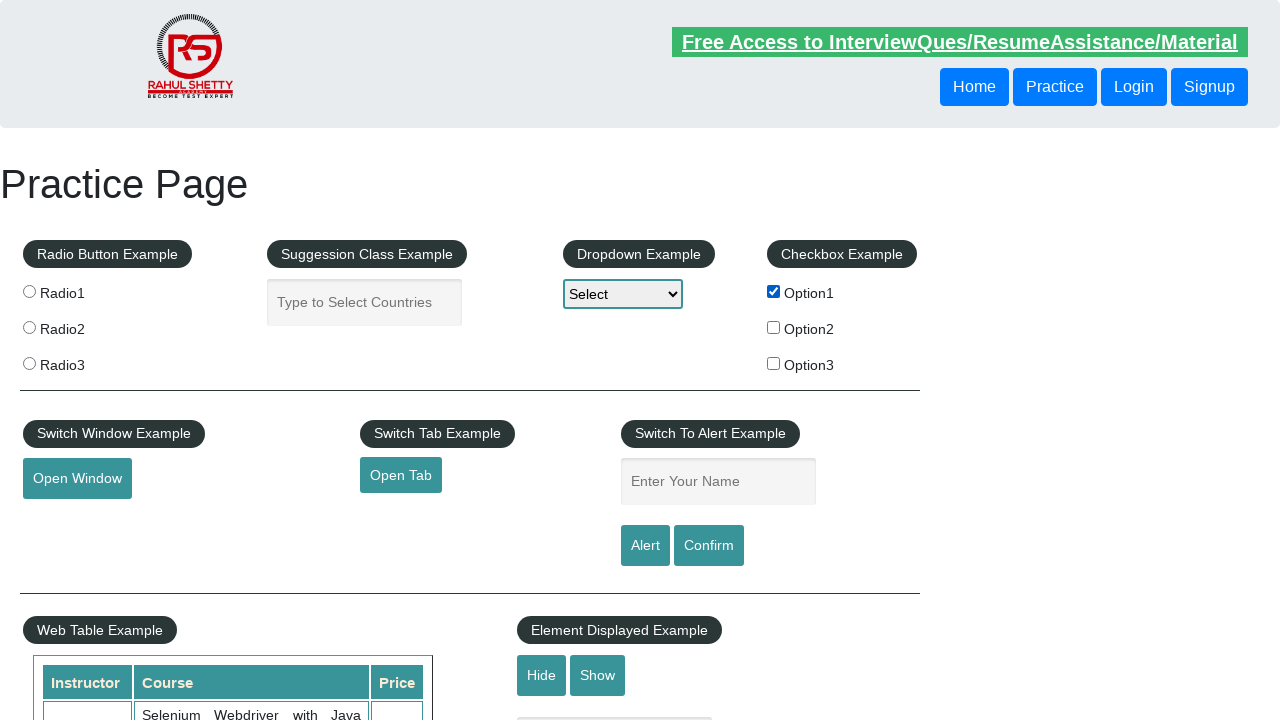